Tests clicking the login button on the Sauce Demo site without entering credentials, likely to verify error handling or button functionality

Starting URL: https://www.saucedemo.com/

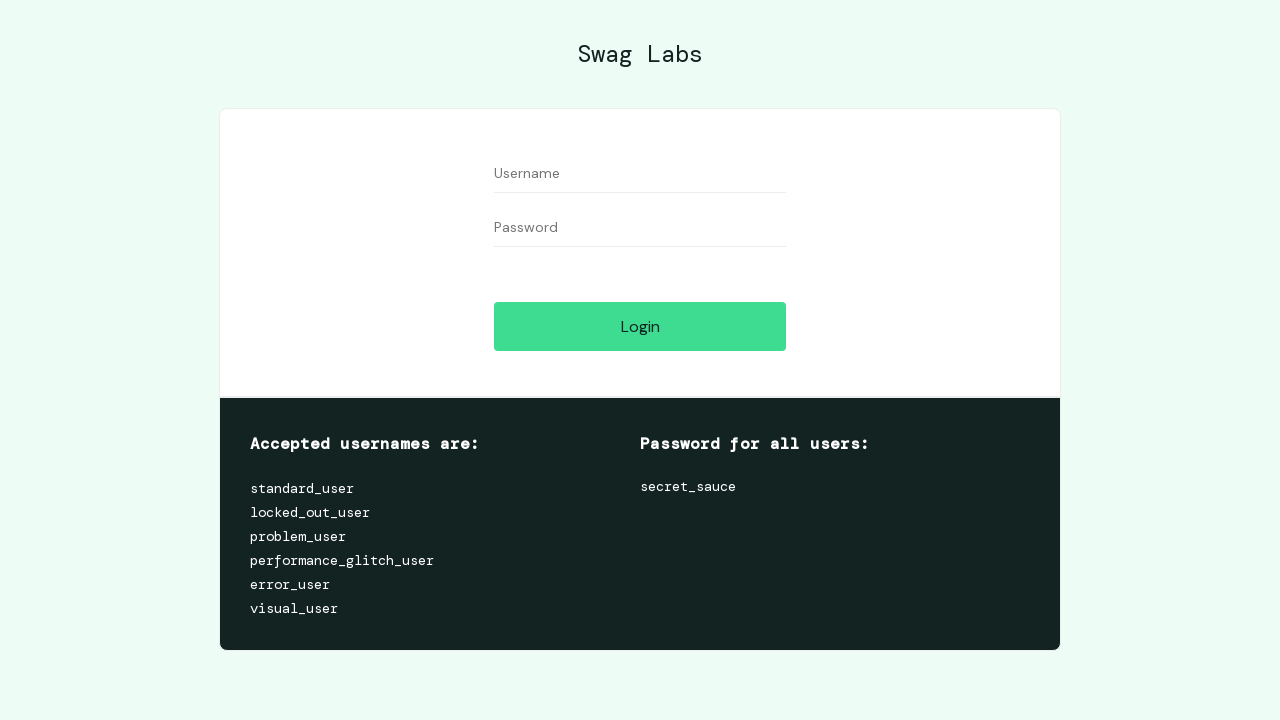

Navigated to Sauce Demo login page
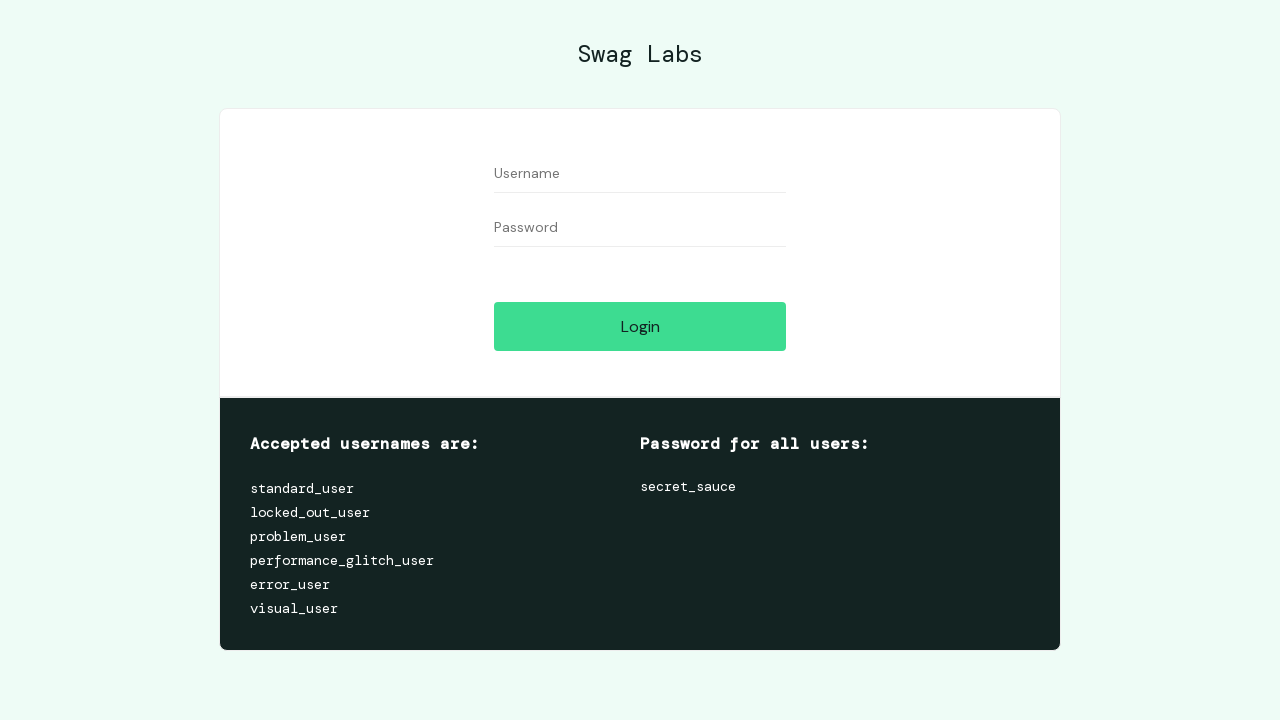

Clicked login button without entering credentials at (640, 326) on [name='login-button']
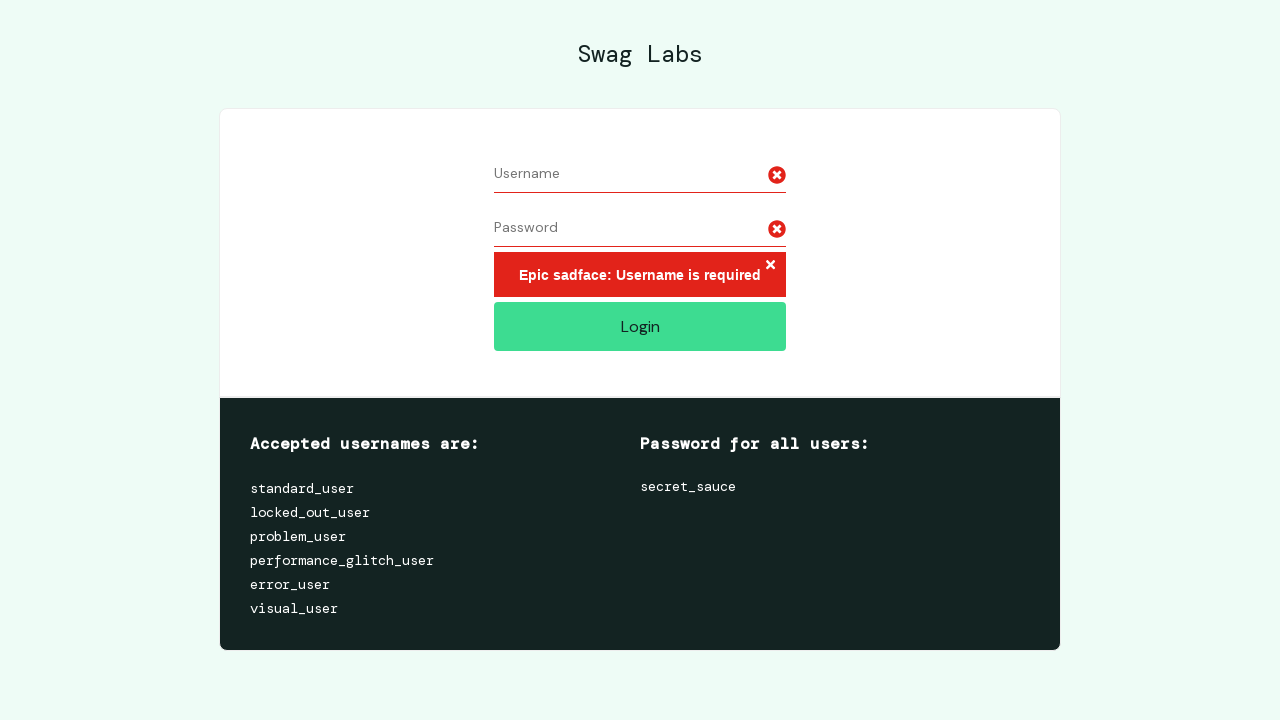

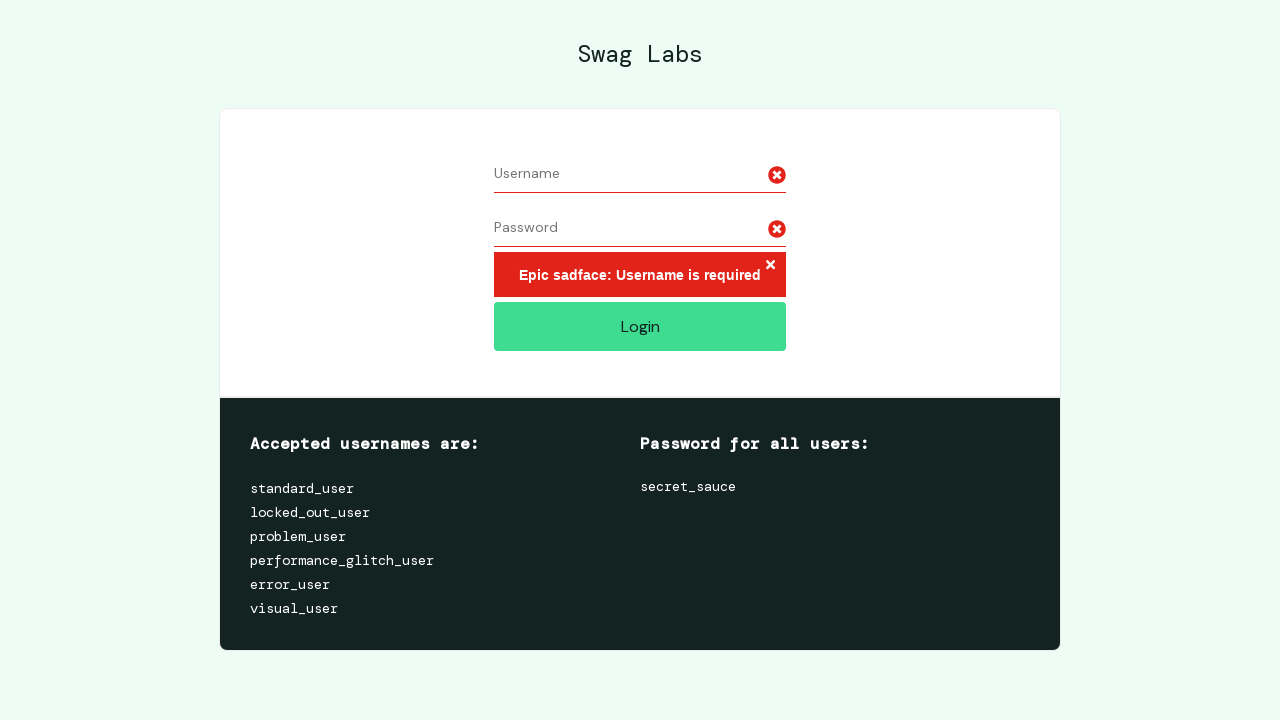